Tests dynamic loading by clicking Start button and verifying that "Hello World!" text appears after loading completes

Starting URL: http://the-internet.herokuapp.com/dynamic_loading/2

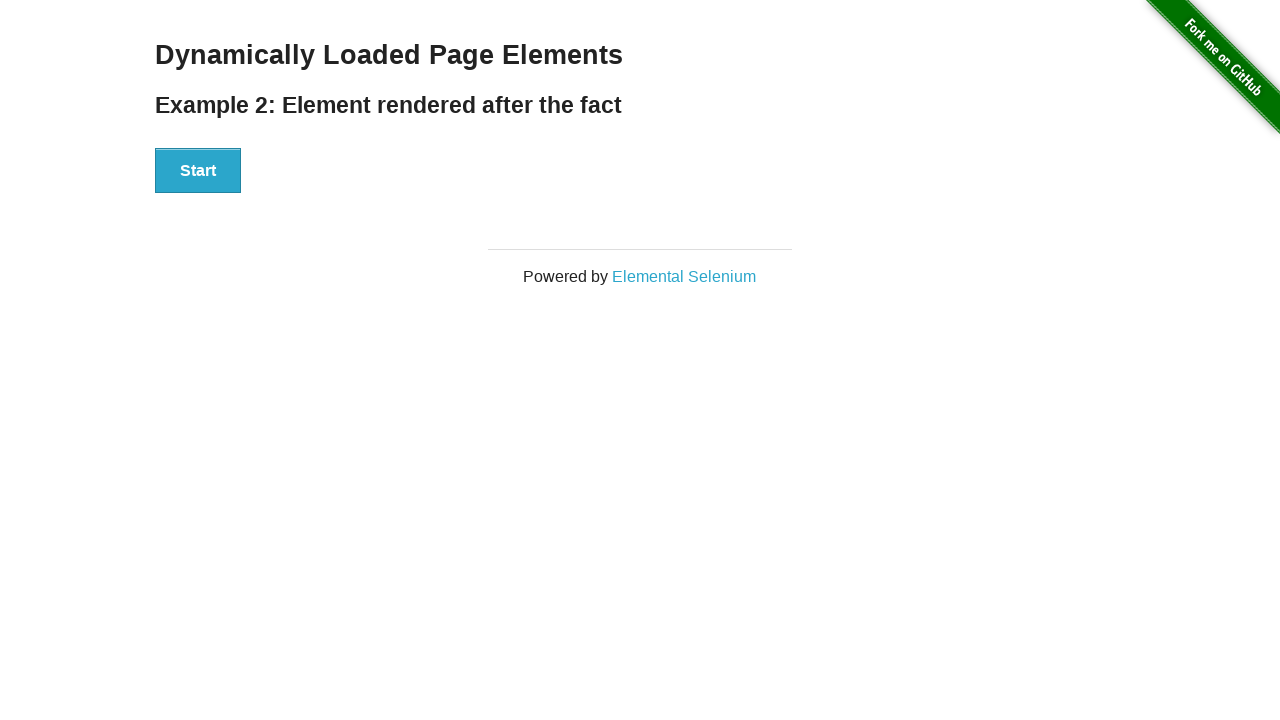

Clicked Start button to trigger dynamic loading at (198, 171) on xpath=//button[text()='Start']
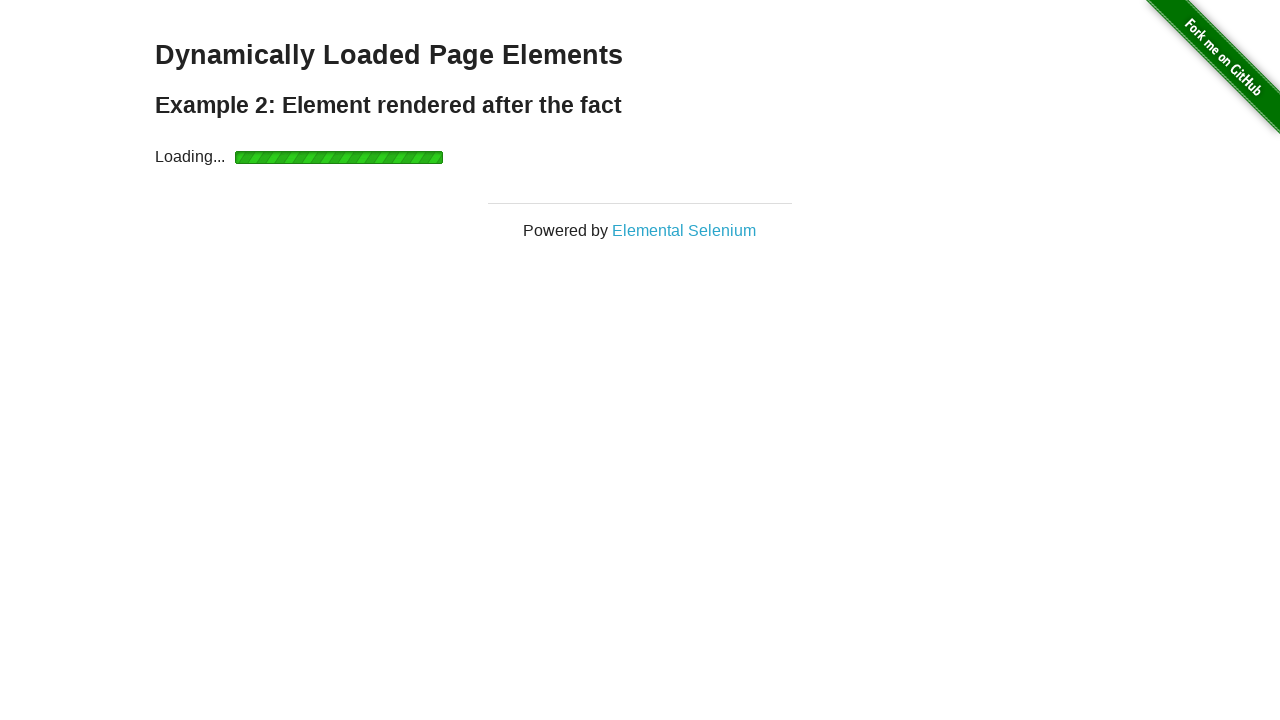

Waited for 'Hello World!' text to appear after loading completes
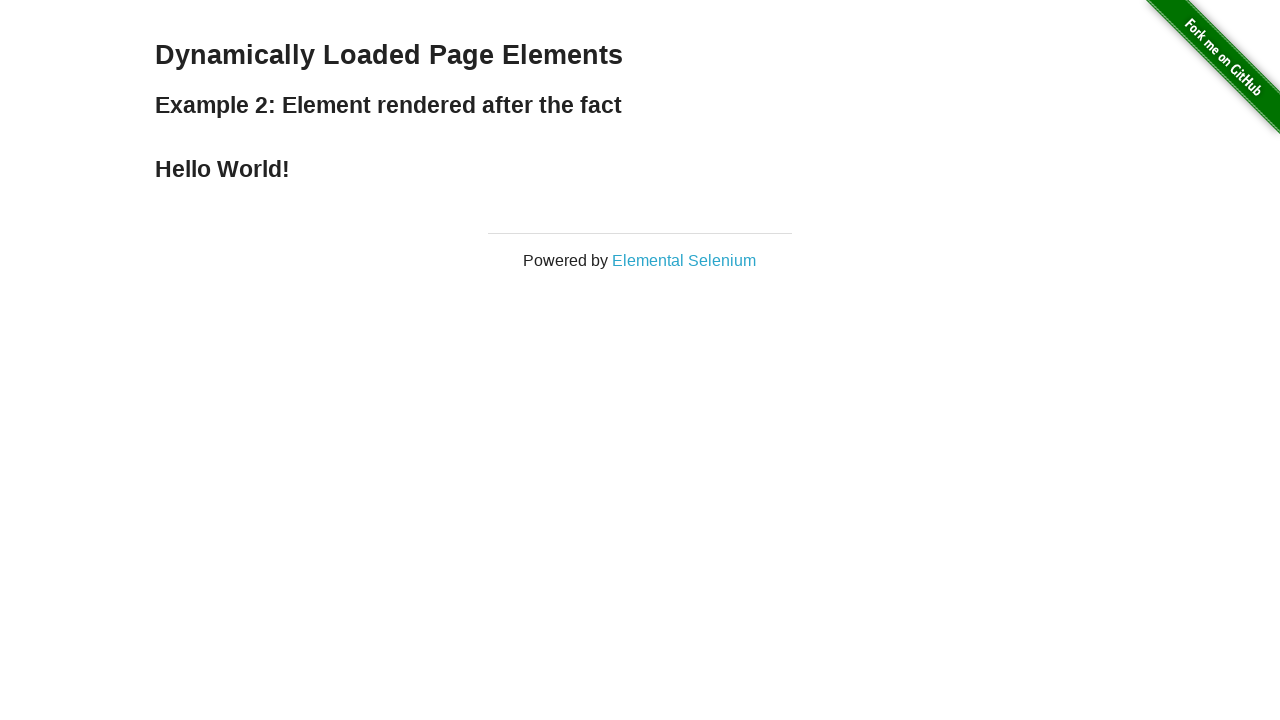

Verified that 'Hello World!' text is displayed correctly
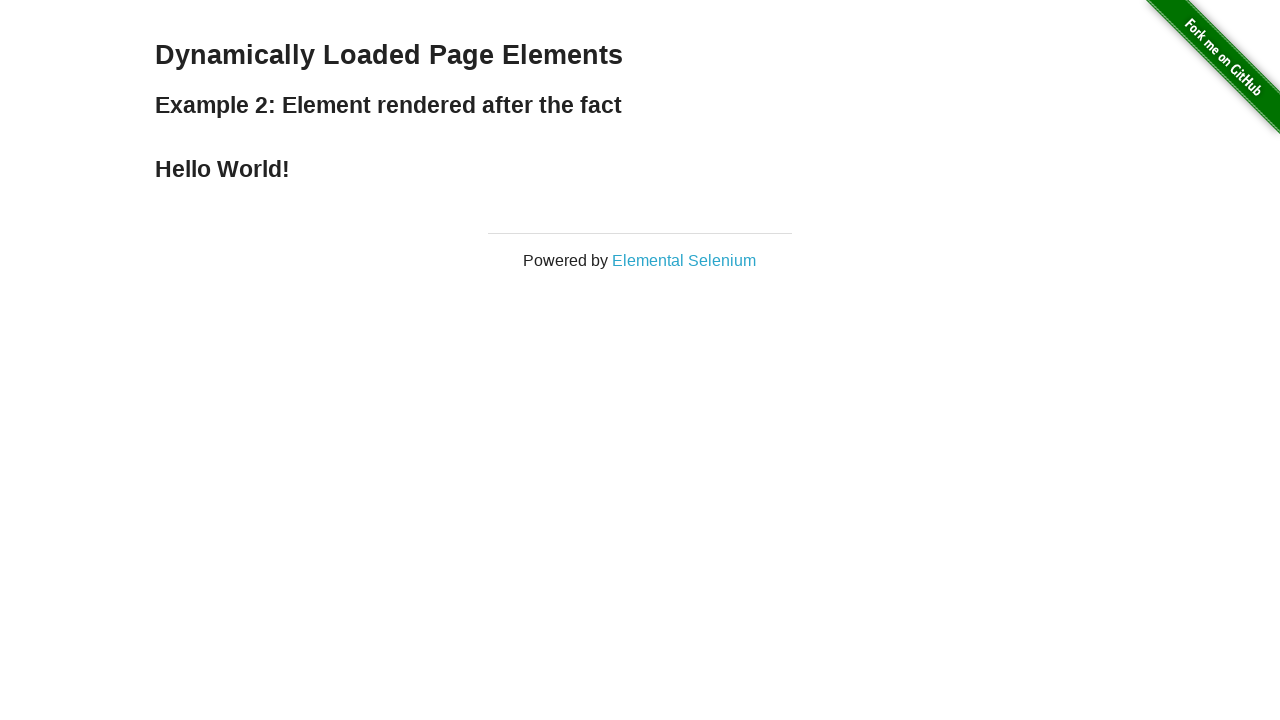

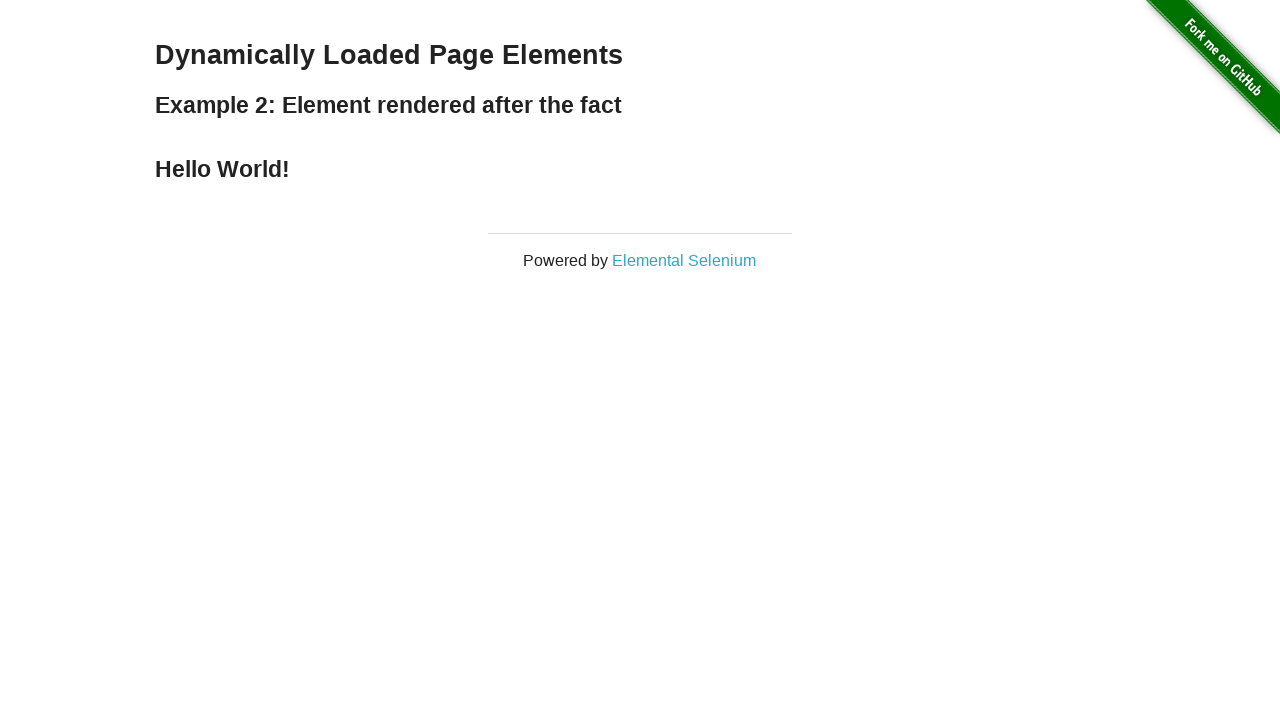